Tests a To-Do application by checking off items, adding a new to-do item, verifying it was added, and archiving completed items

Starting URL: http://crossbrowsertesting.github.io/todo-app.html

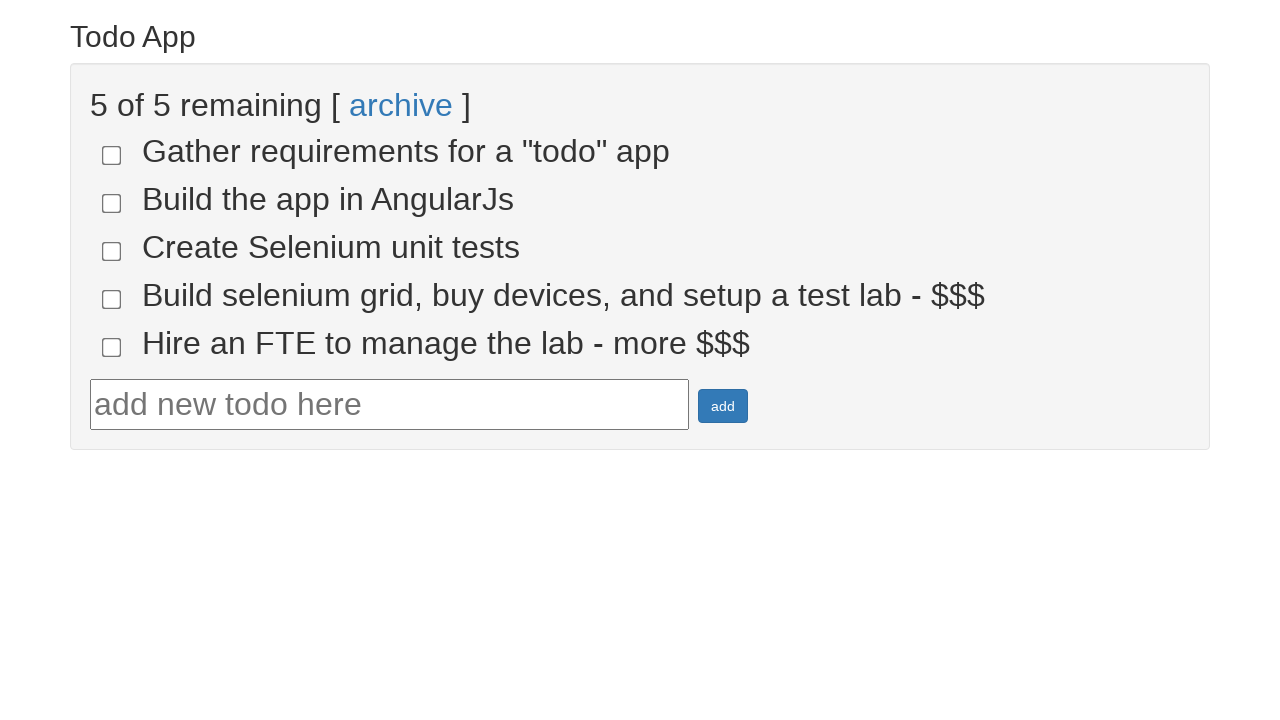

Checked checkbox for todo-4 at (112, 299) on input[name='todo-4']
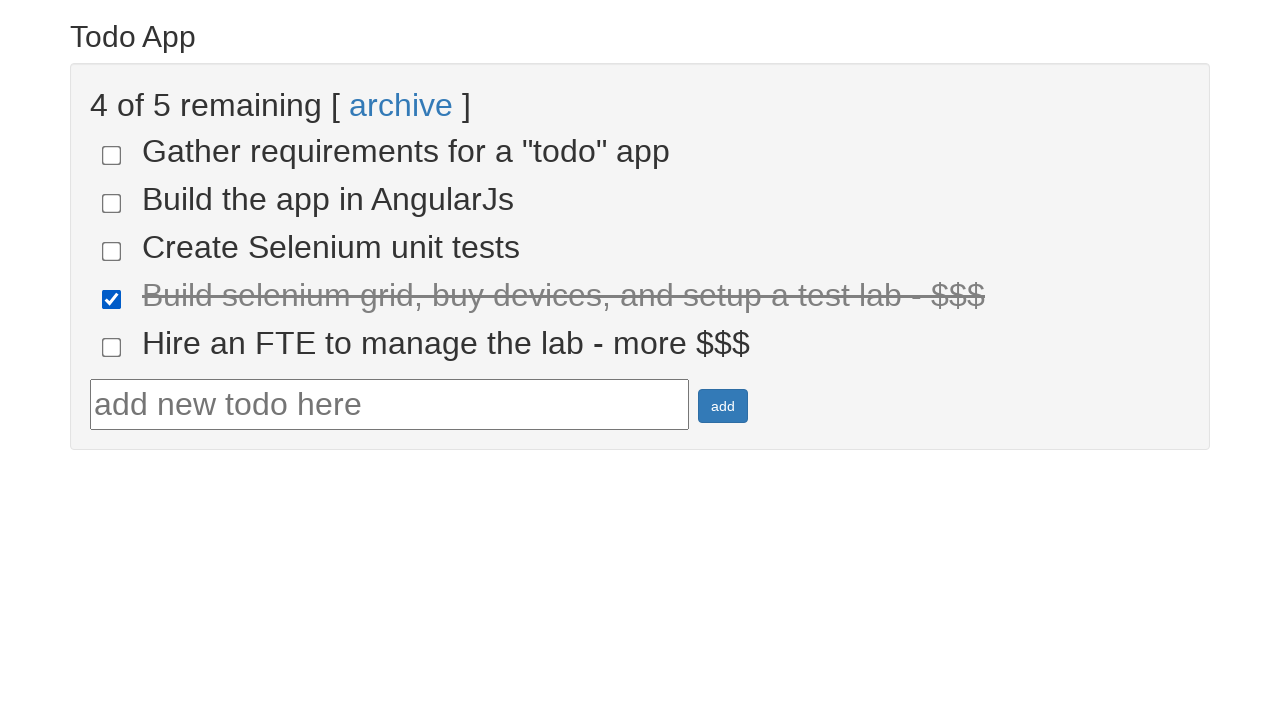

Checked checkbox for todo-5 at (112, 347) on input[name='todo-5']
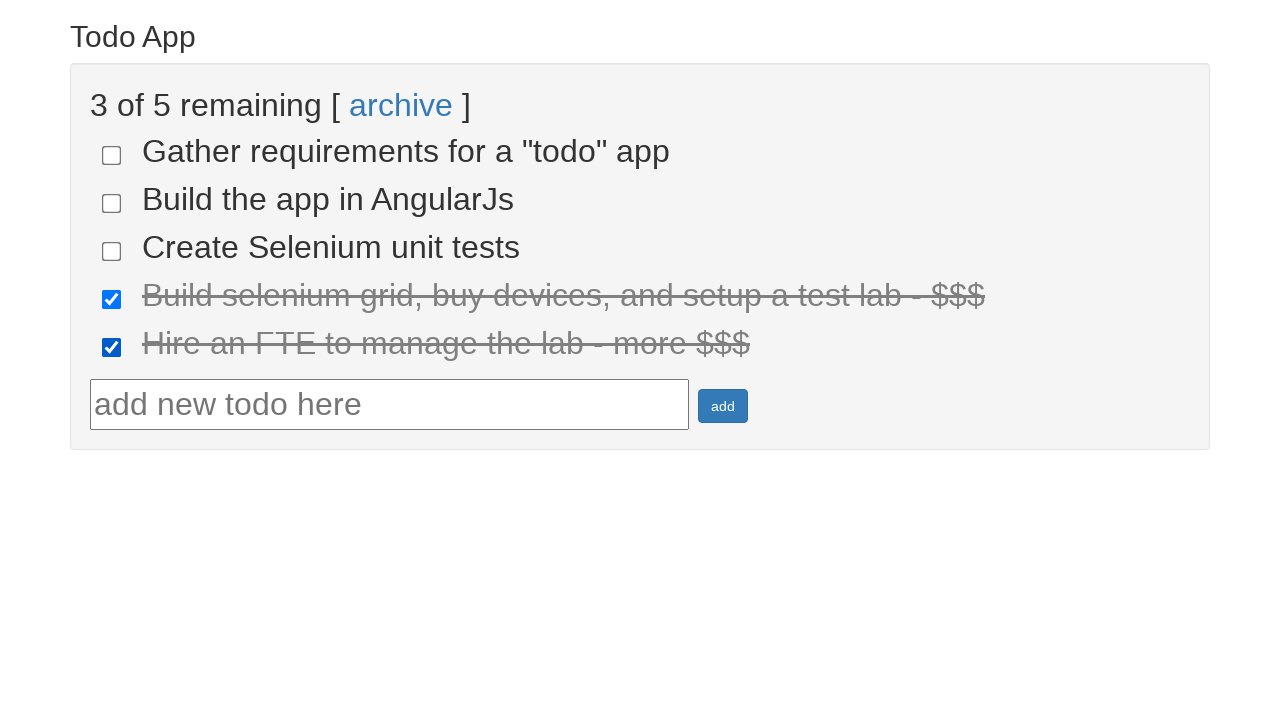

Waited for done items to appear
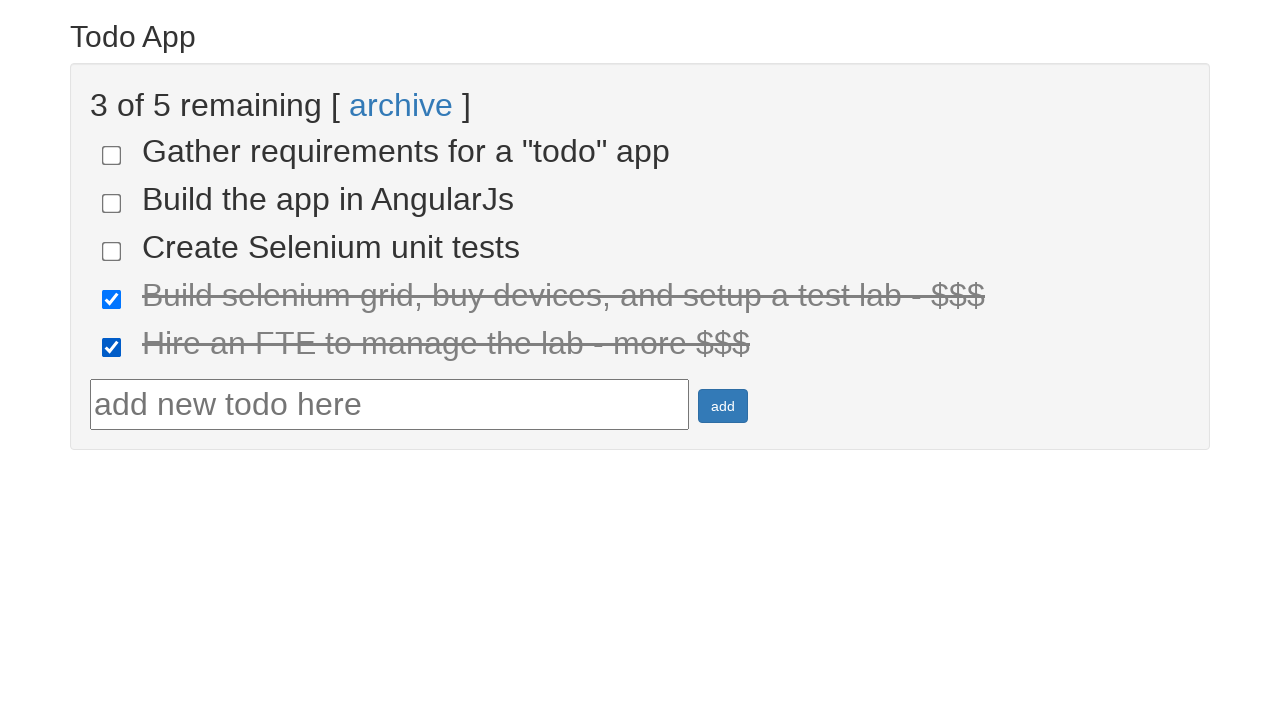

Located all done items
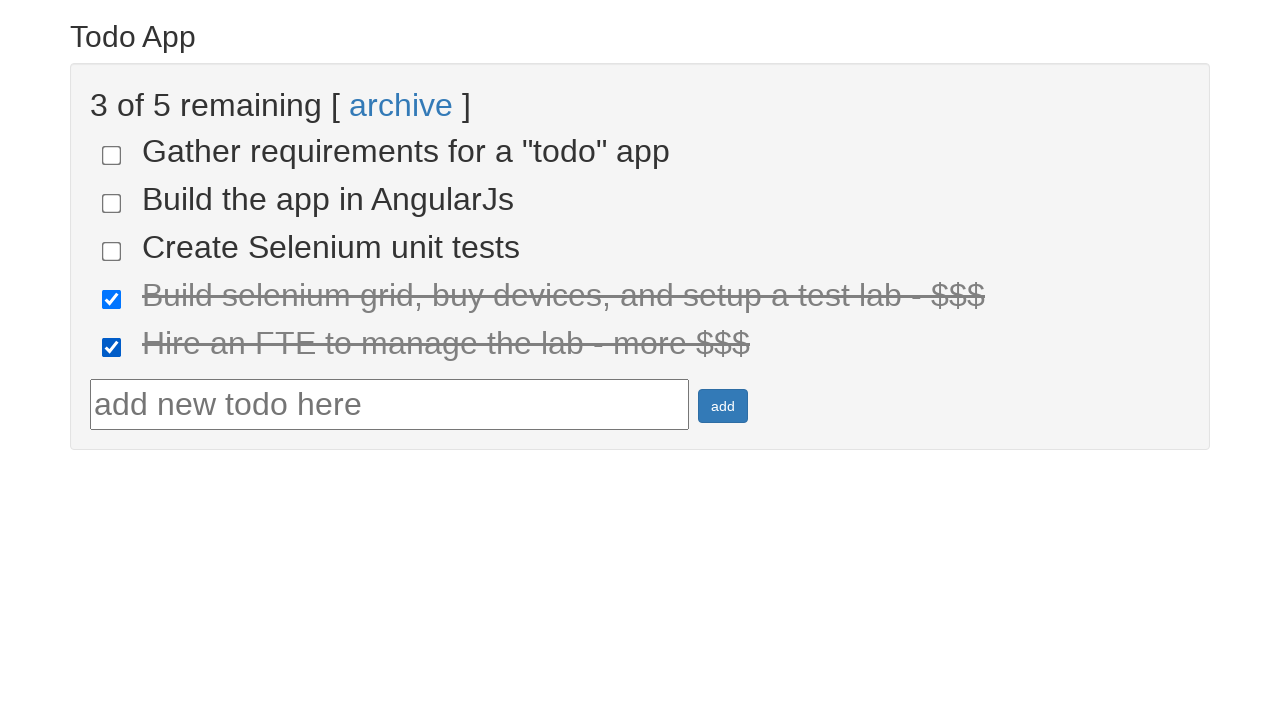

Verified 2 items are marked as done
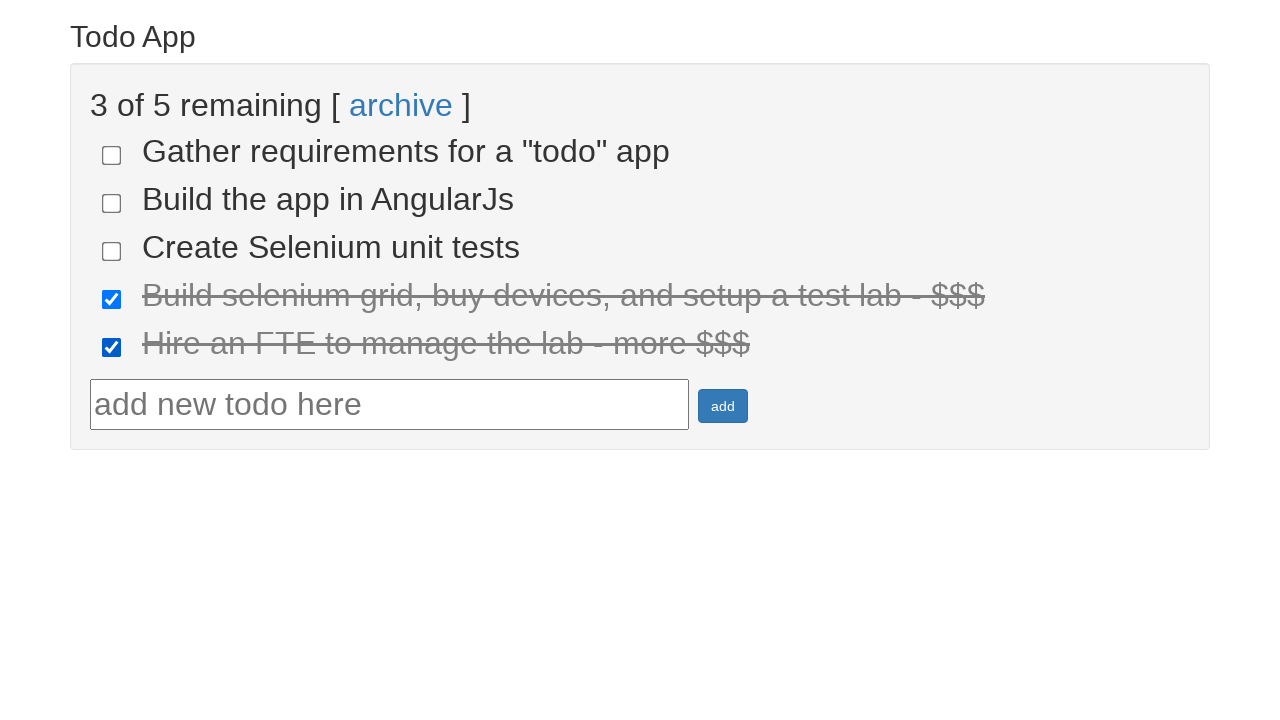

Entered new to-do text: 'run your first selenium test' on #todotext
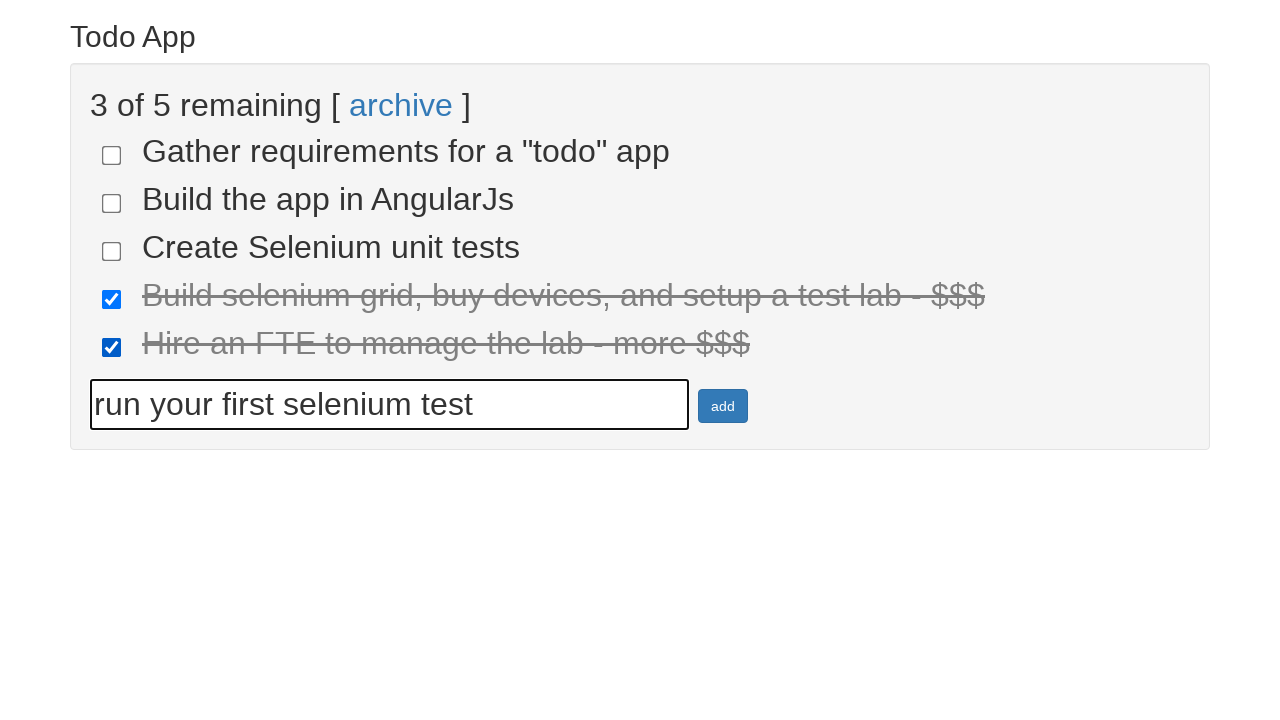

Clicked add button to create new to-do at (723, 406) on #addbutton
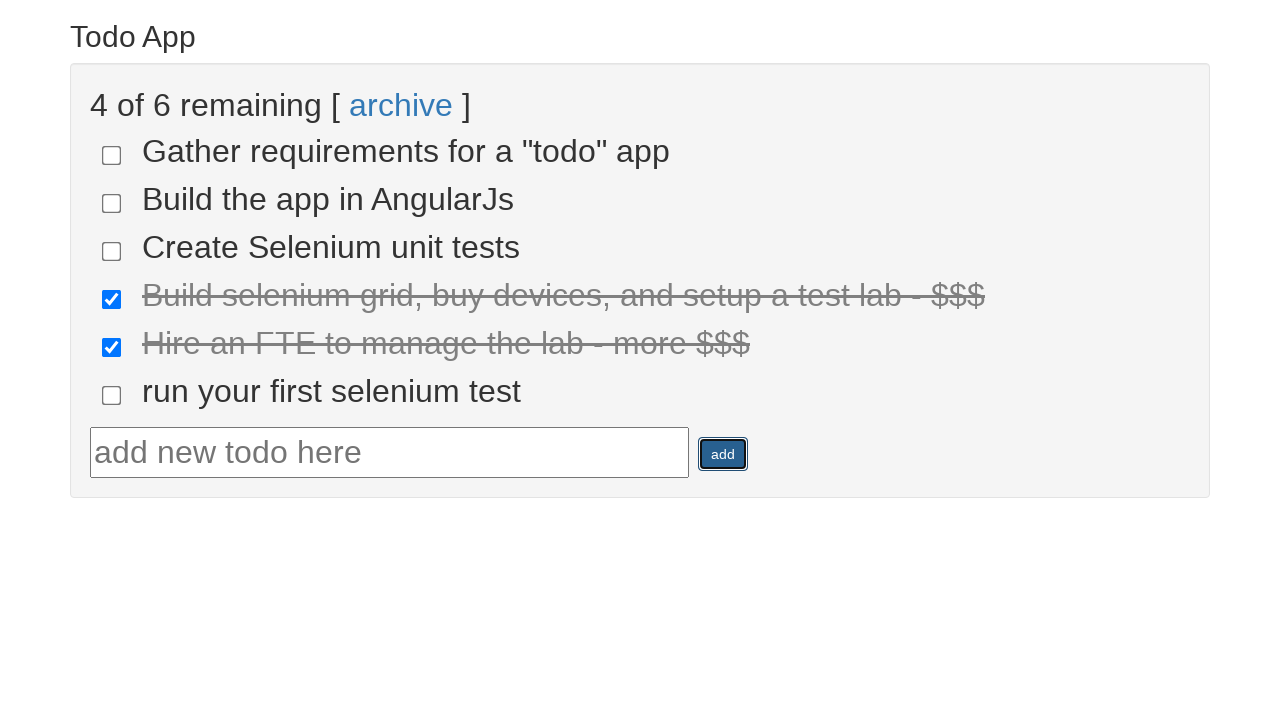

Retrieved text content of newly added to-do item
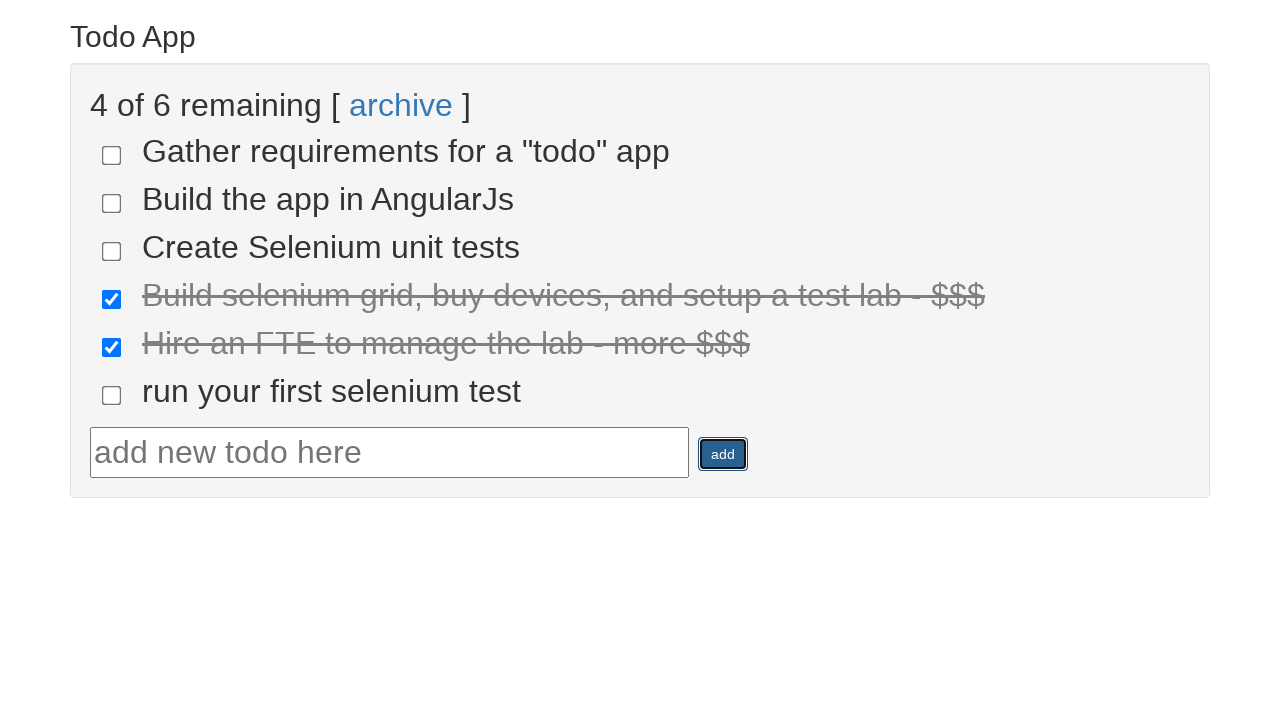

Verified new to-do item was successfully added with correct text
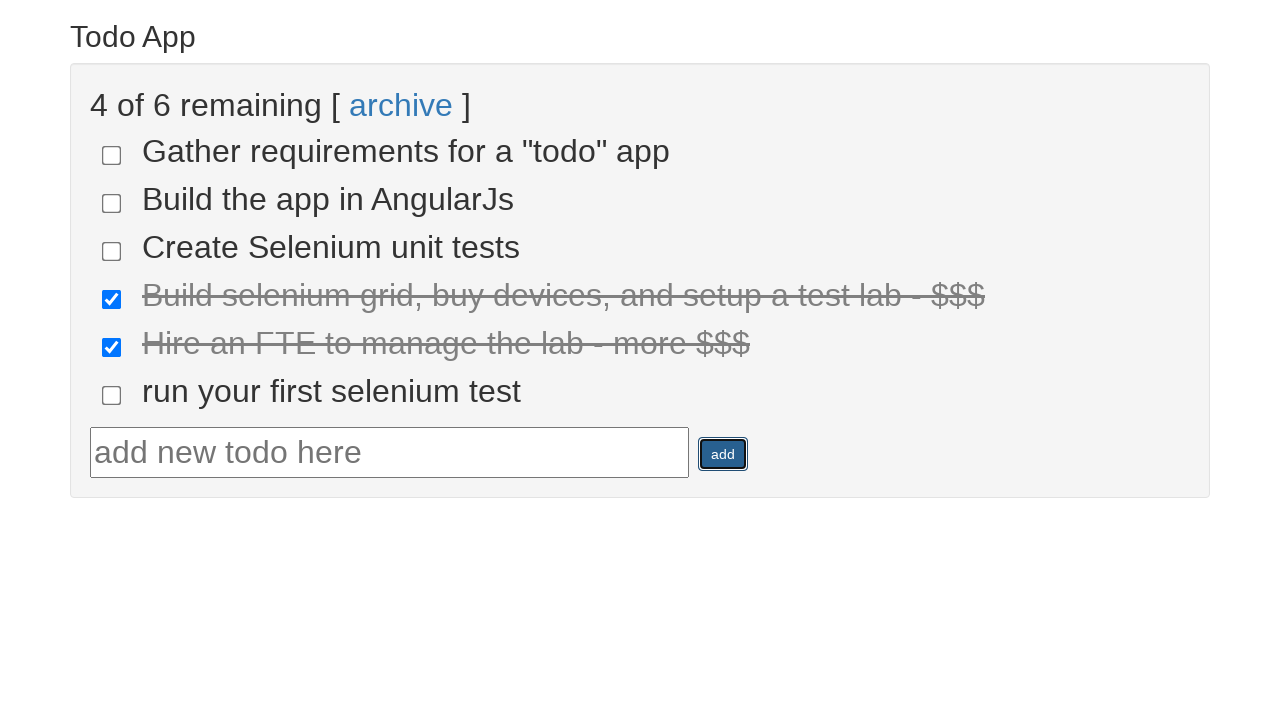

Clicked archive link to archive completed items at (401, 105) on text=archive
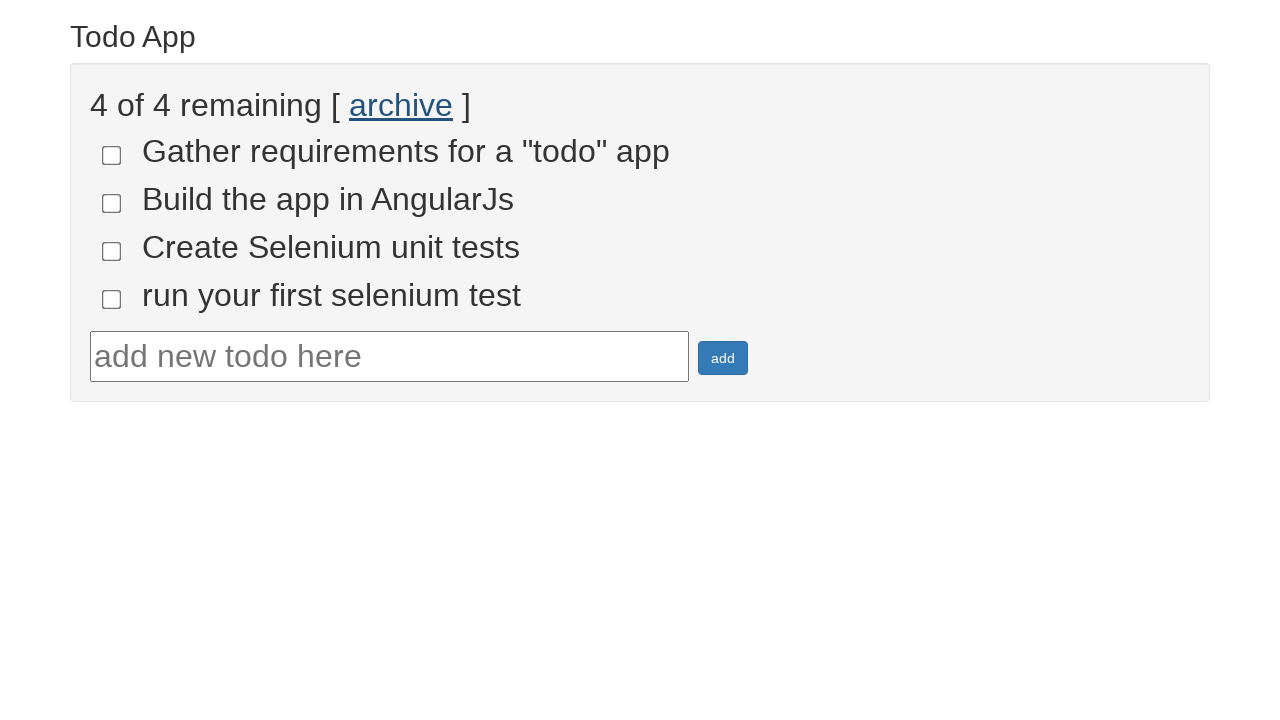

Waited for incomplete items to be visible after archiving
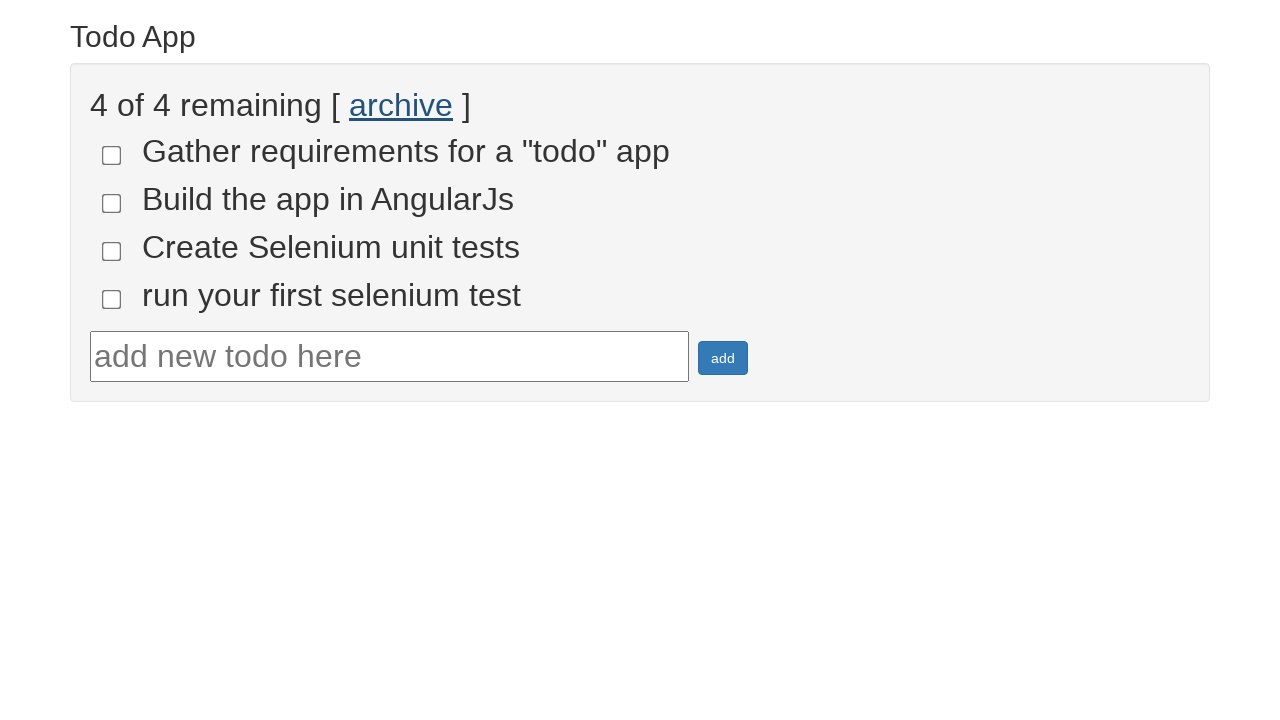

Located all remaining incomplete items
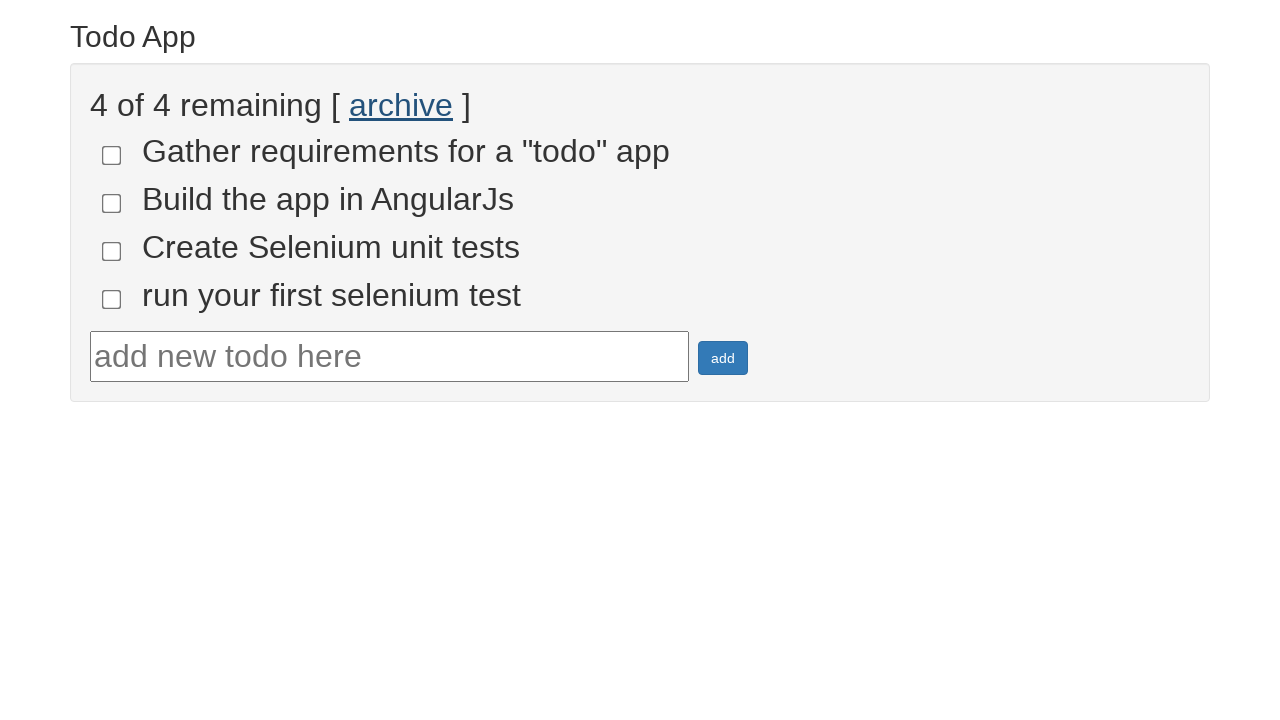

Verified 4 incomplete items remain after archiving completed items
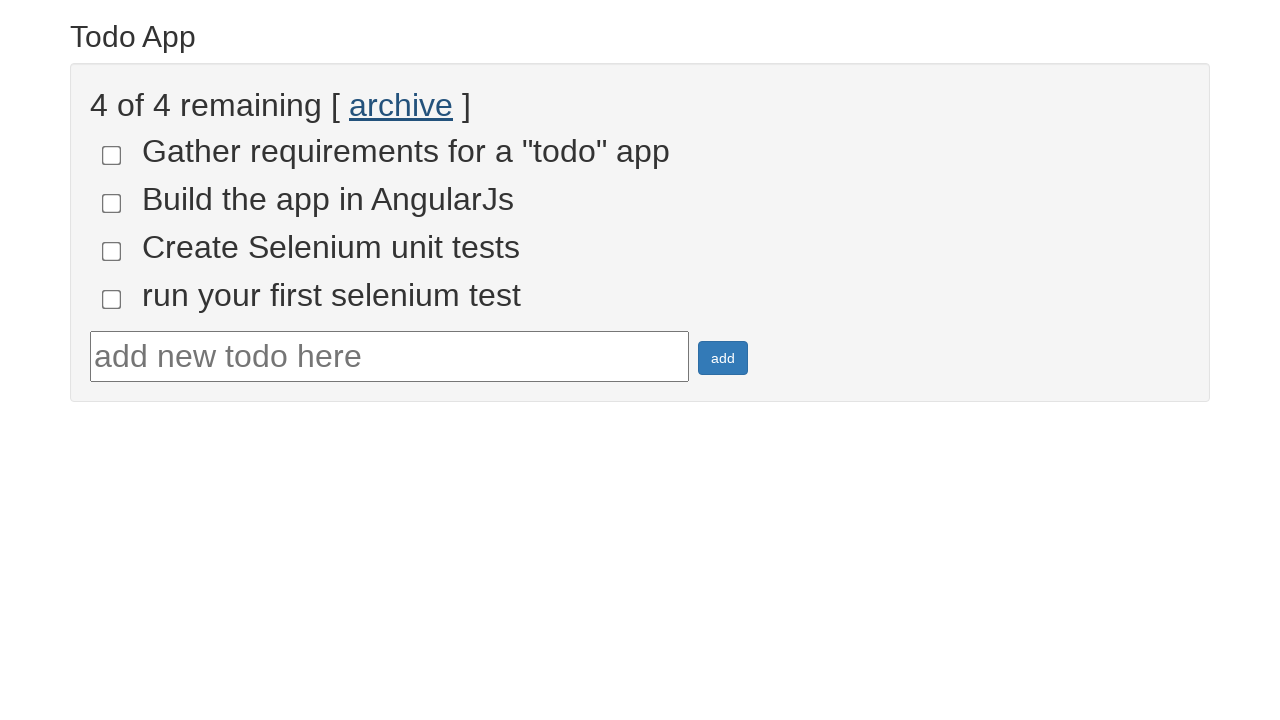

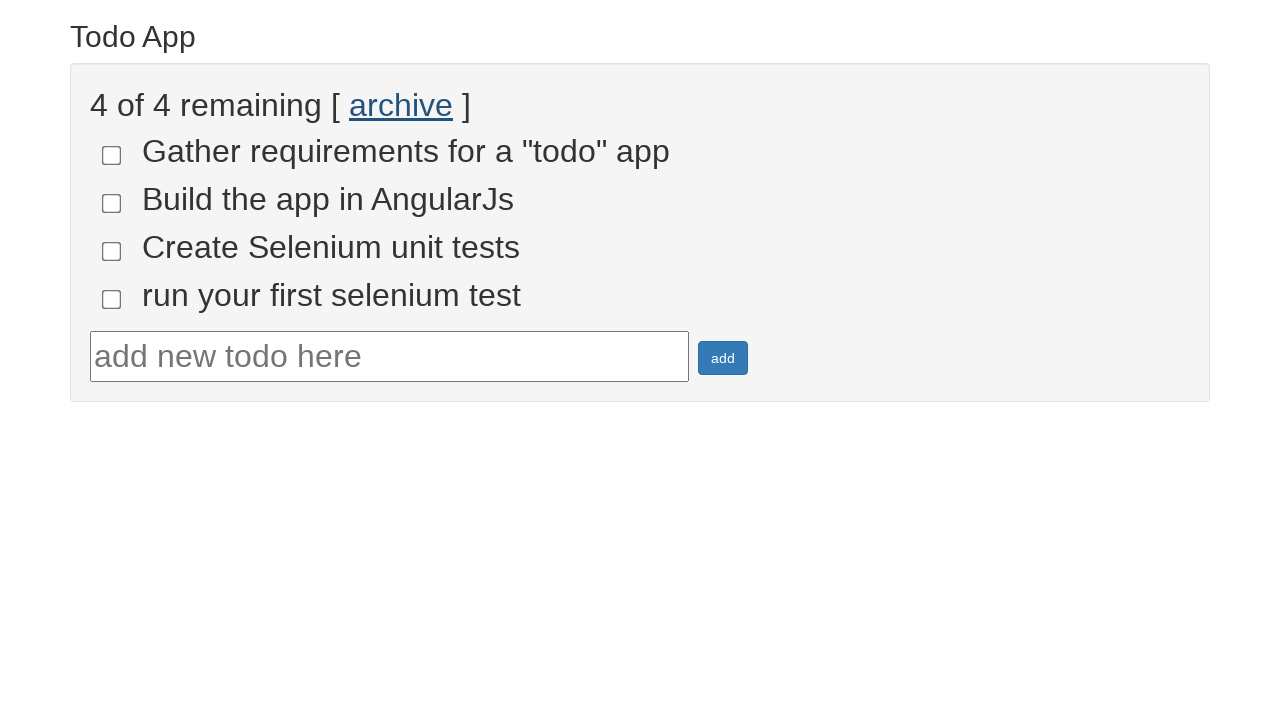